Tests that the main page logo/link is displayed and clickable on the DemoQA homepage

Starting URL: https://demoqa.com

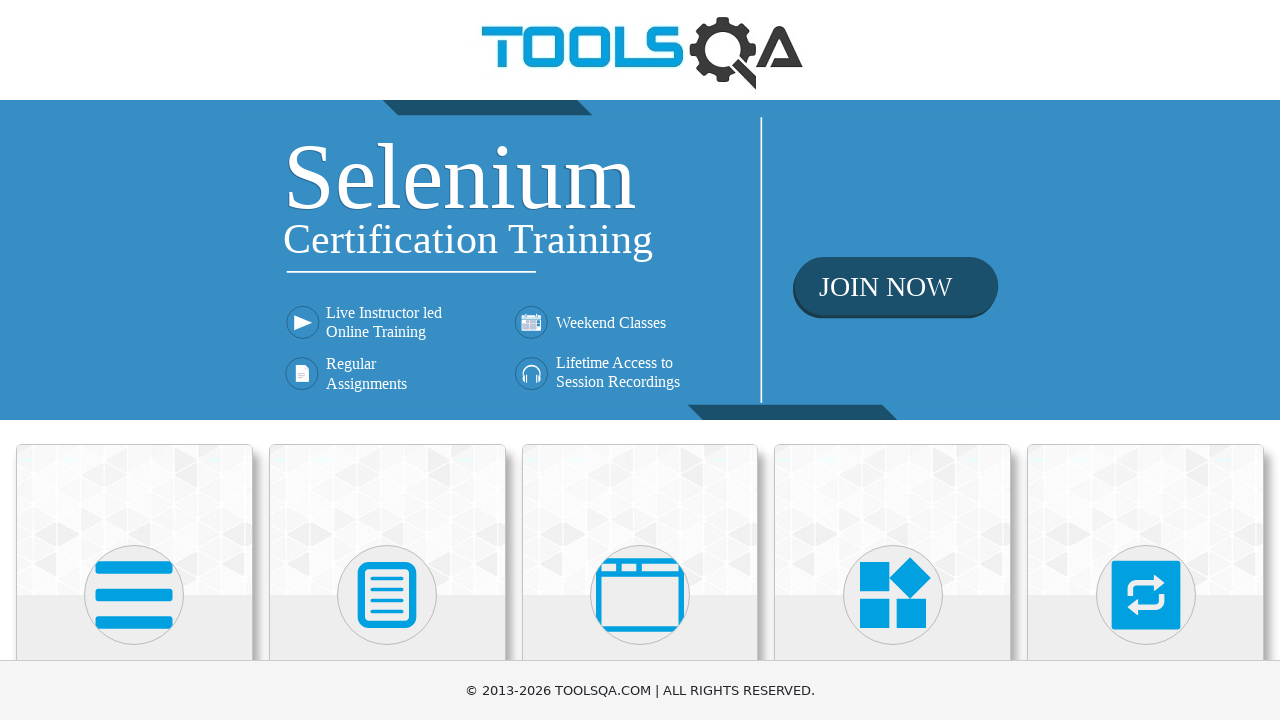

Clicked main page logo/link in header at (640, 50) on header a[href='https://demoqa.com']
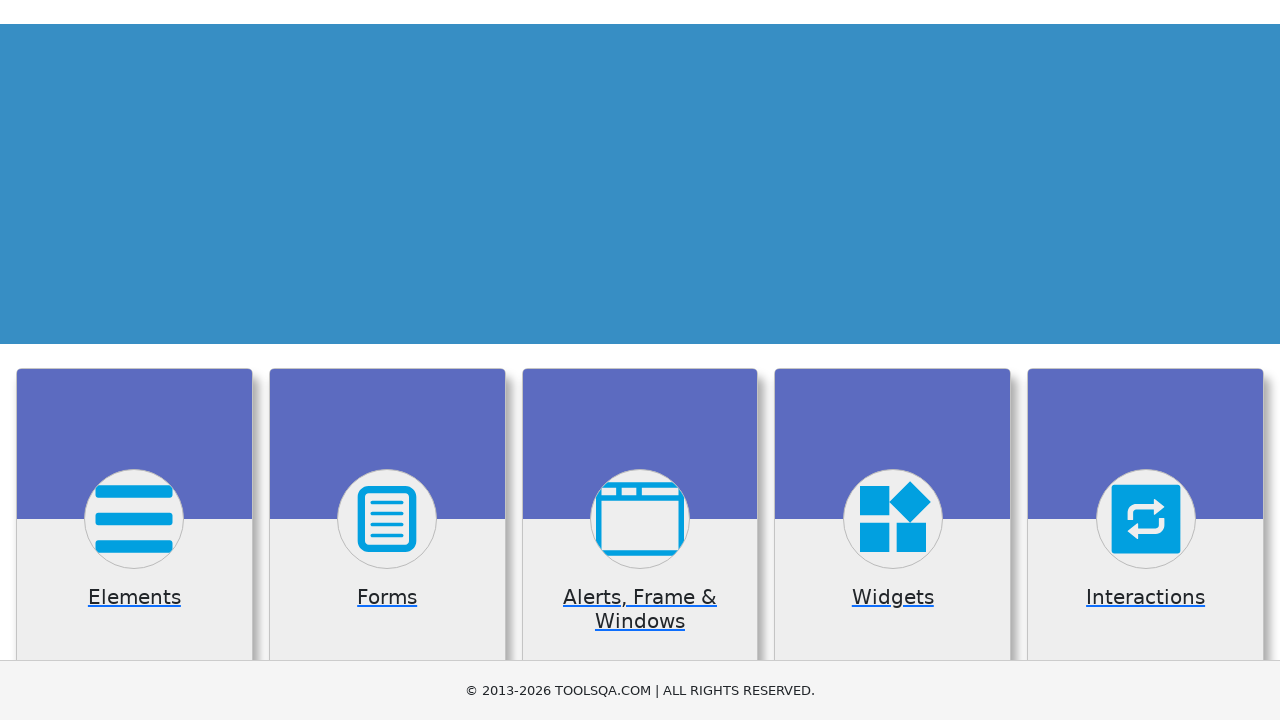

Main page logo/link is displayed and ready
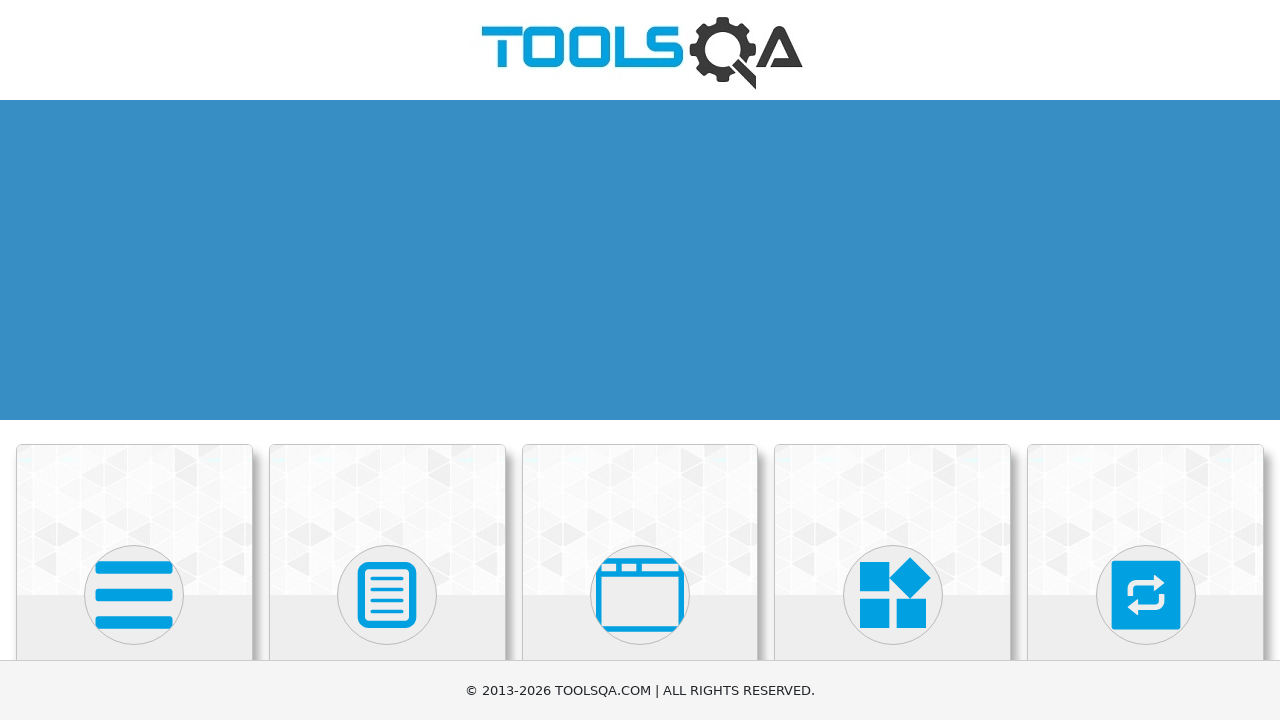

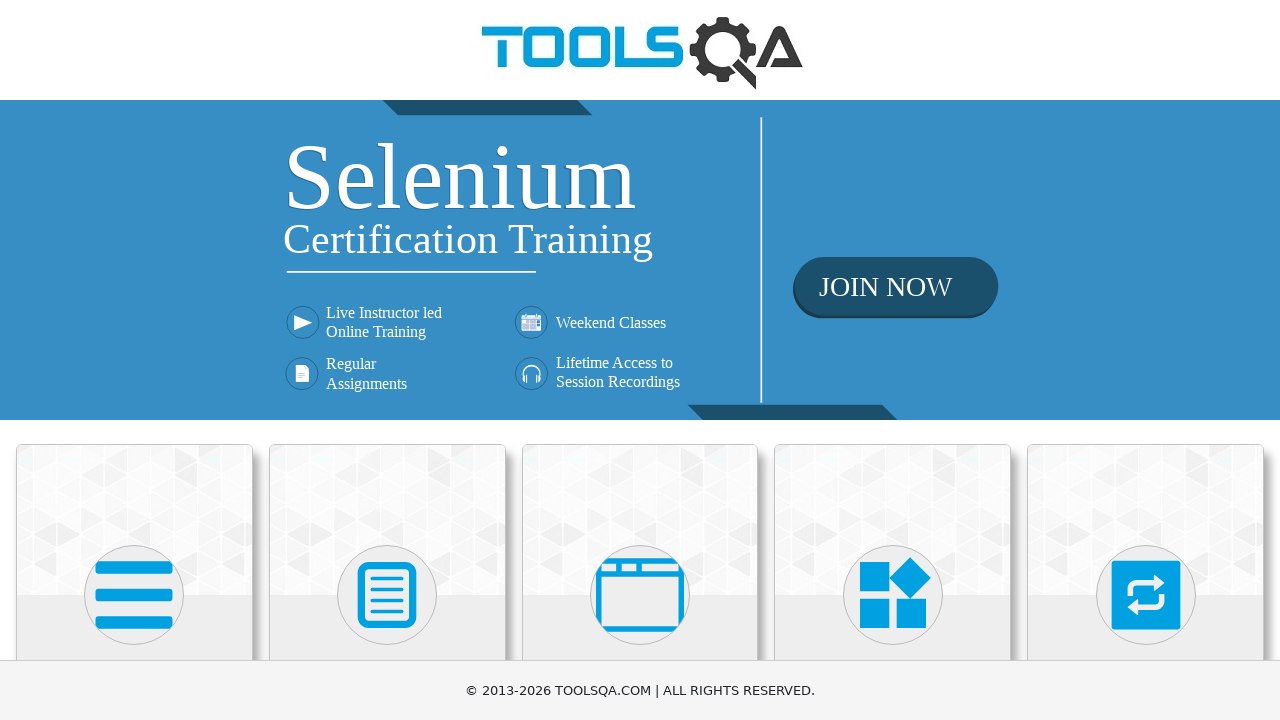